Navigates to SLTB eSeat bus booking search page with specified route and date parameters, then waits for the page to load and checks if a specific bus schedule is available in the search results.

Starting URL: https://sltb.eseat.lk/search?type=1&from=Makumbura&to=Wellawaya&from_date=2025-09-04&to_date=

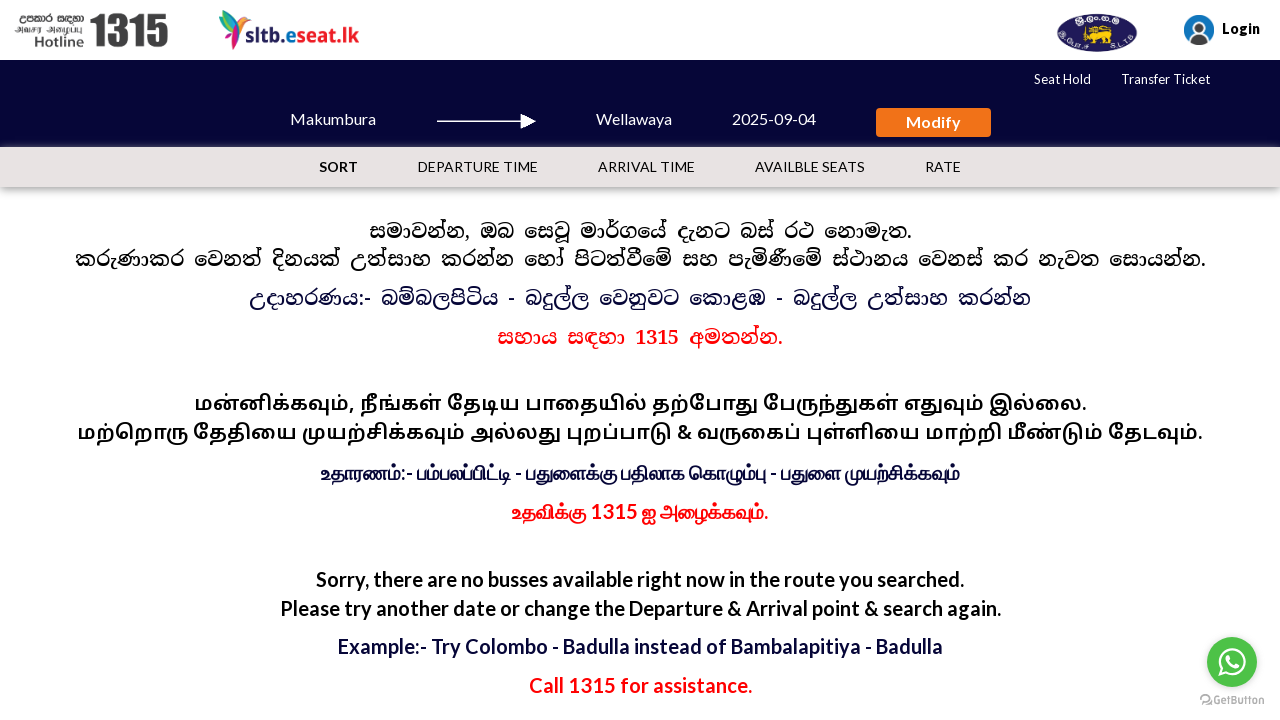

Waited for page to reach networkidle state
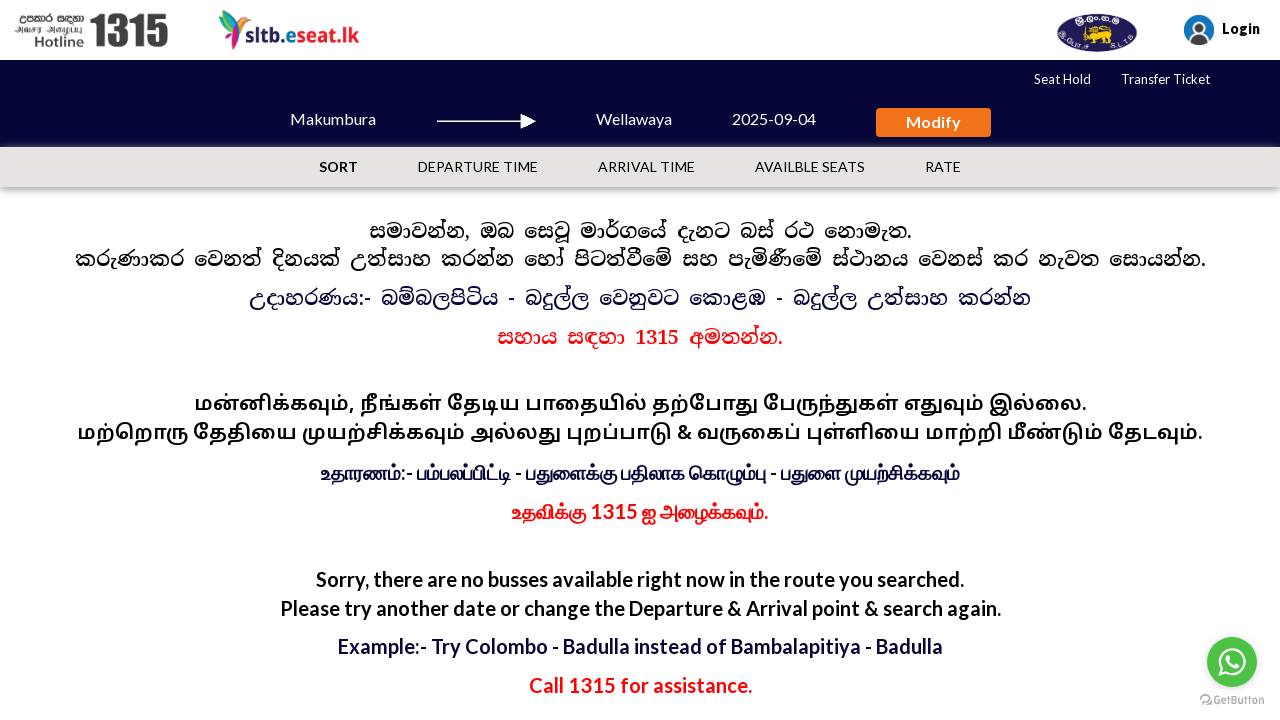

Waited 5 seconds for dynamic content to render
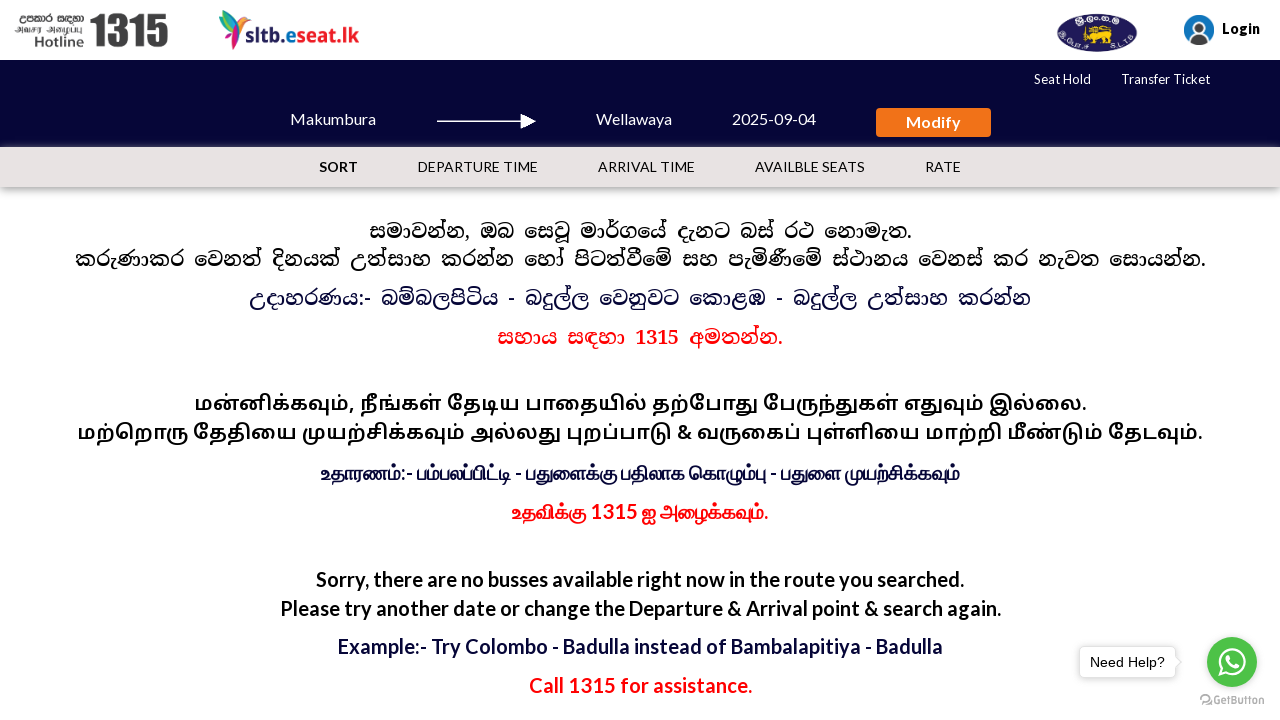

Confirmed body element loaded and checked for bus schedule availability
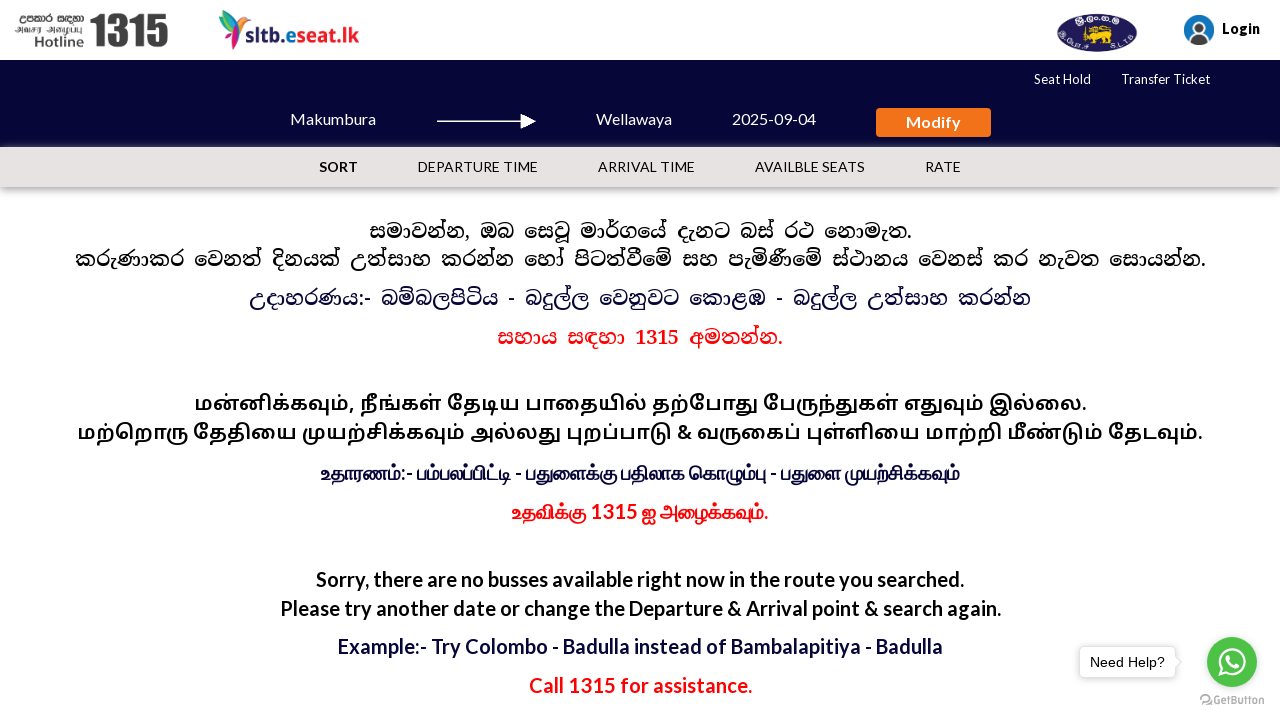

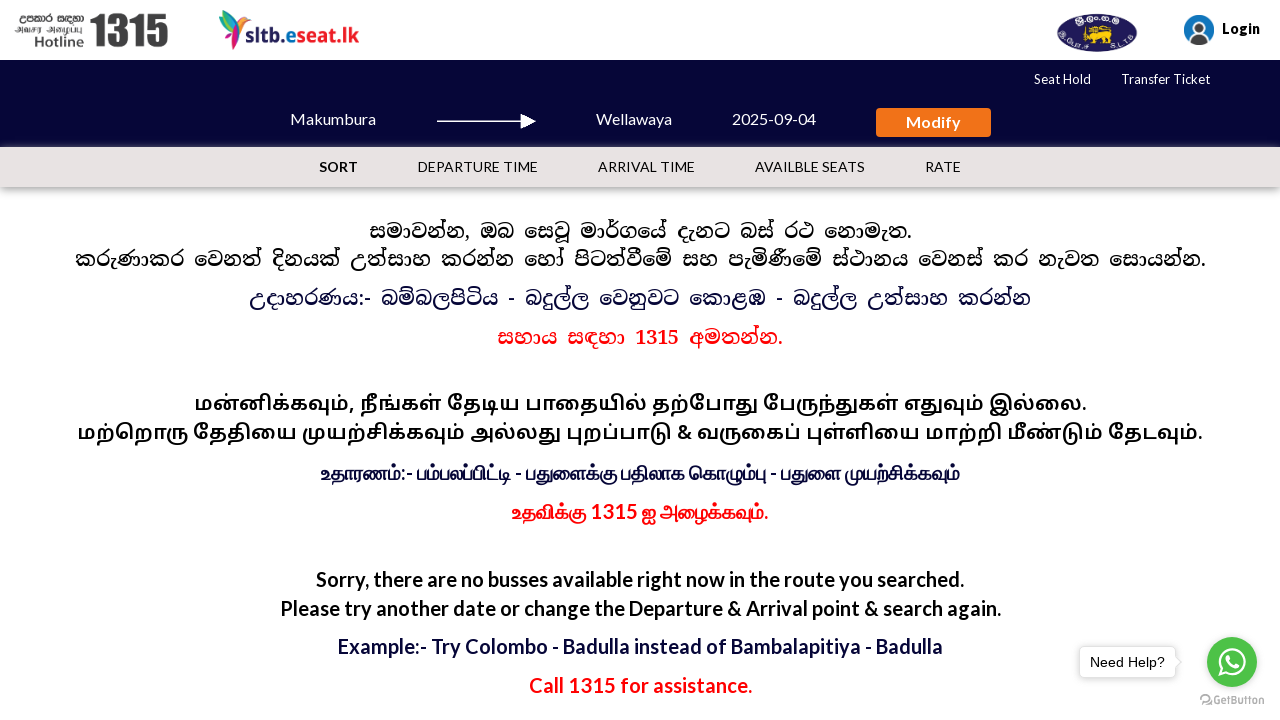